Tests jQuery UI custom dropdown menus by selecting various options from Salutation and Speed dropdowns and verifying the selected values are displayed correctly.

Starting URL: https://jqueryui.com/resources/demos/selectmenu/default.html

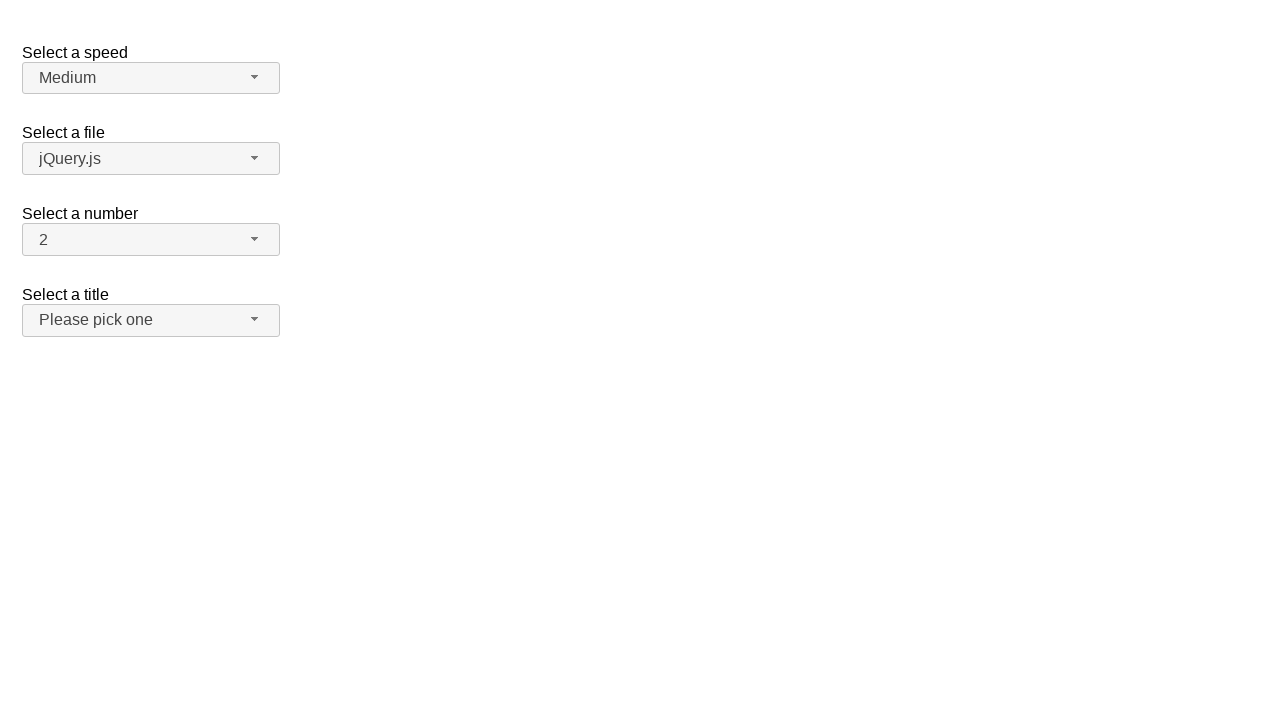

Clicked Salutation dropdown button to open menu at (151, 320) on span#salutation-button
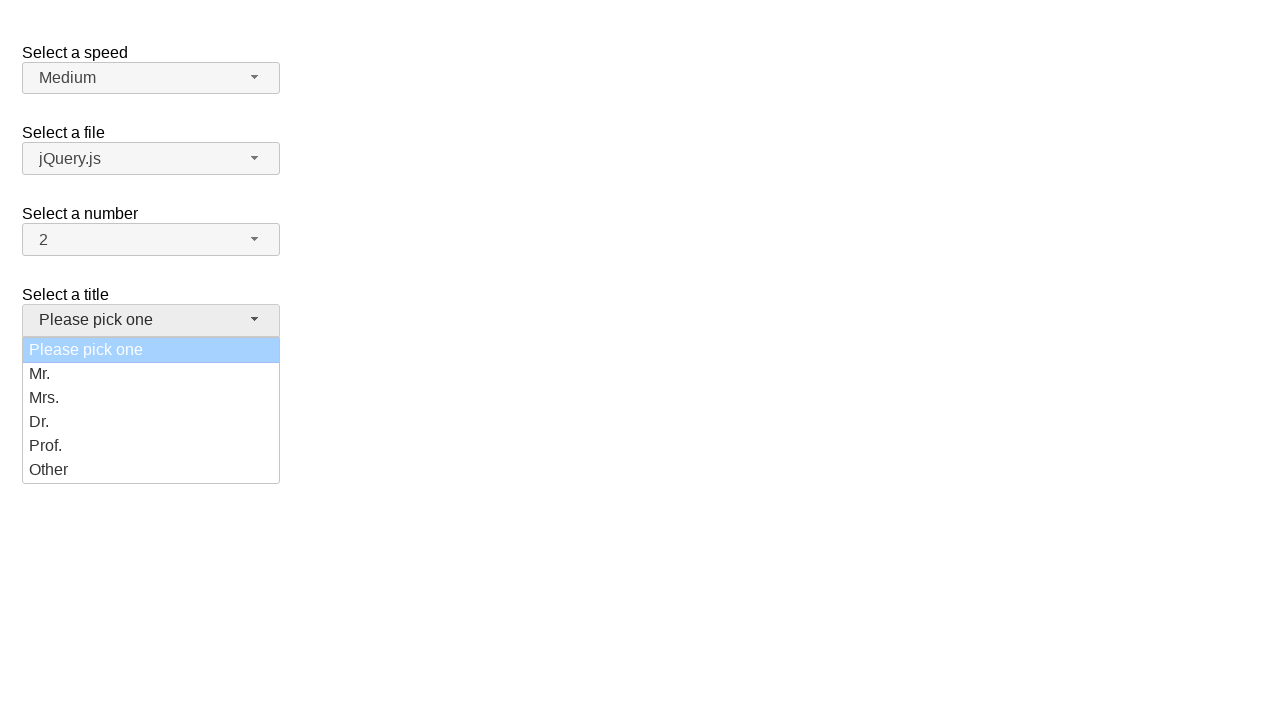

Salutation dropdown menu loaded
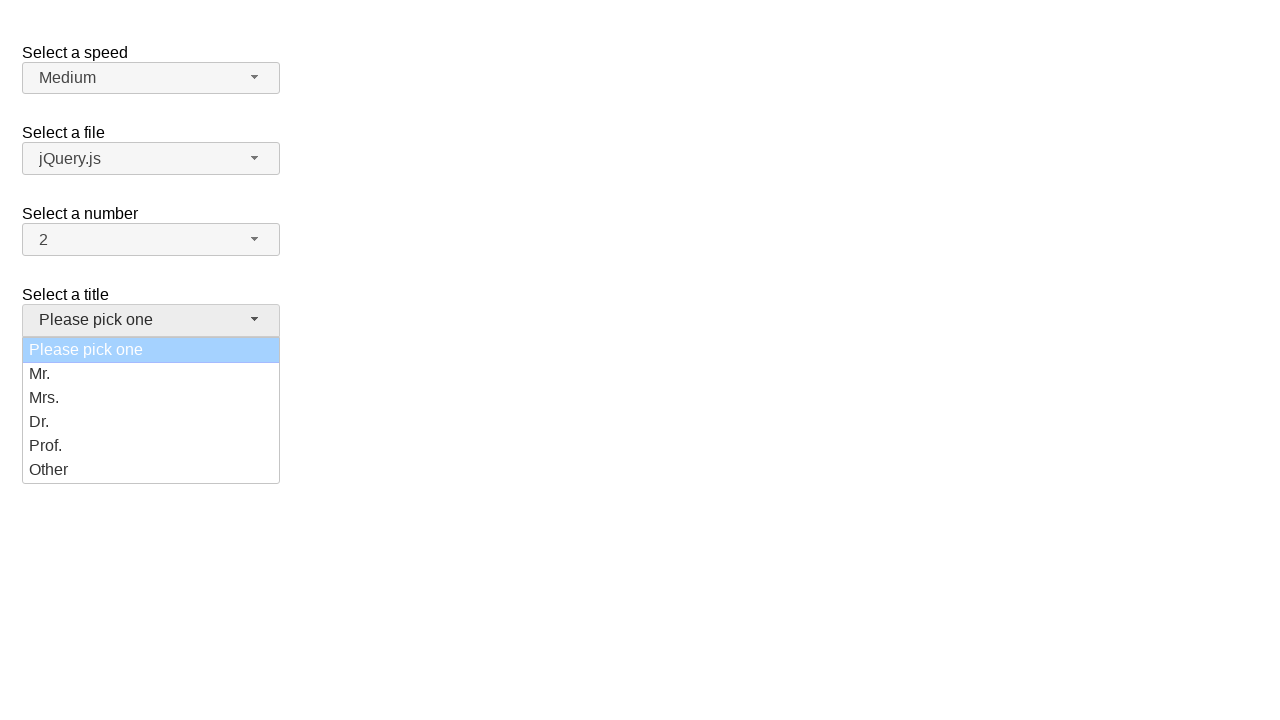

Selected 'Dr.' from Salutation dropdown at (151, 422) on ul#salutation-menu div:has-text('Dr.')
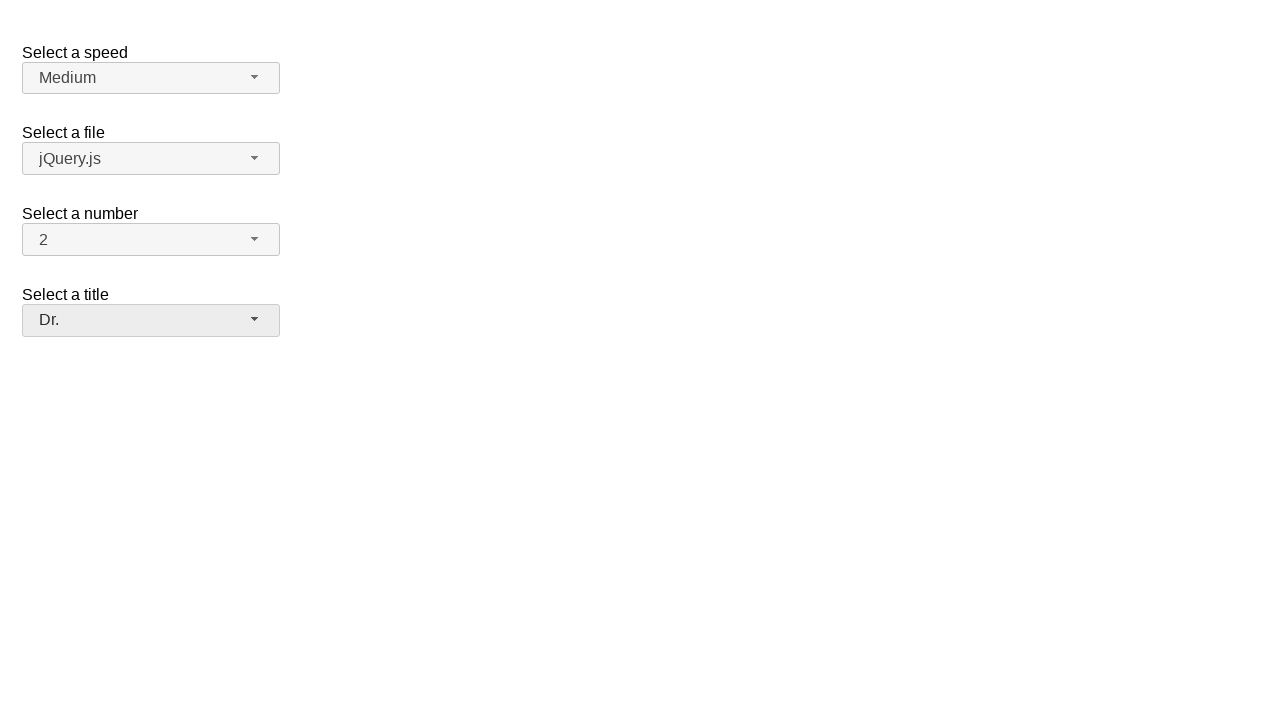

Clicked Salutation dropdown button to open menu at (151, 320) on span#salutation-button
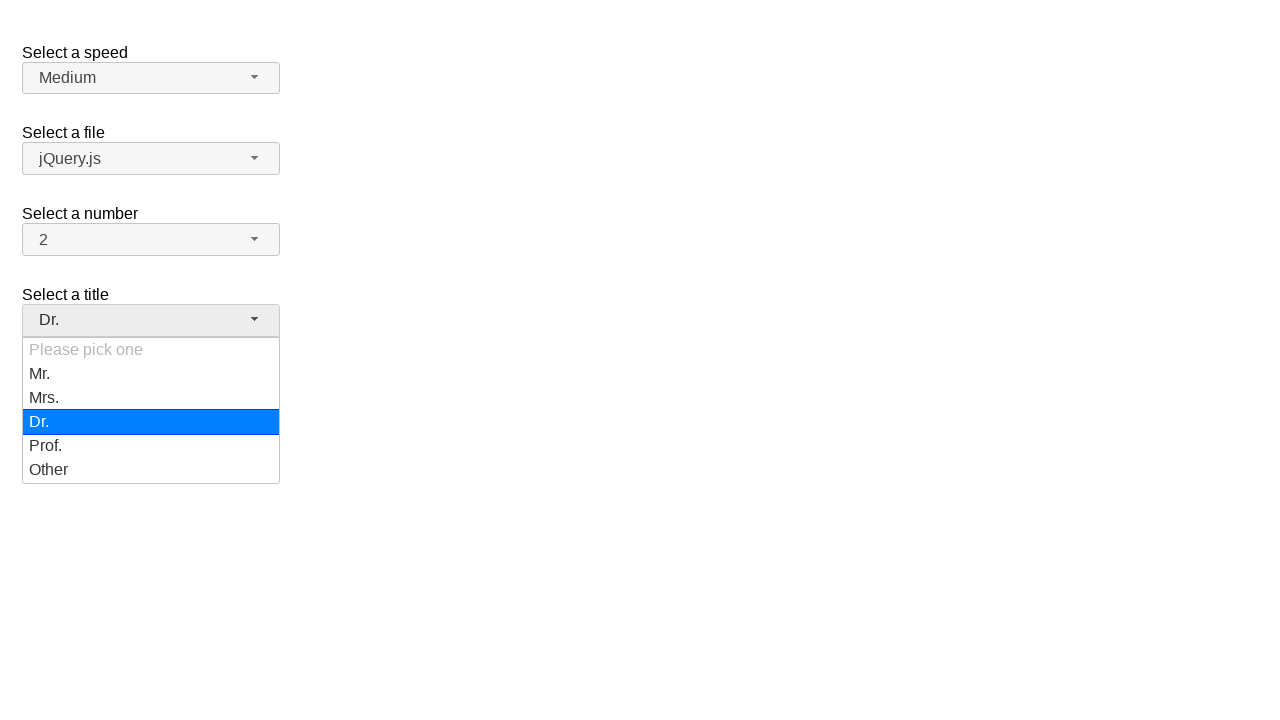

Salutation dropdown menu loaded
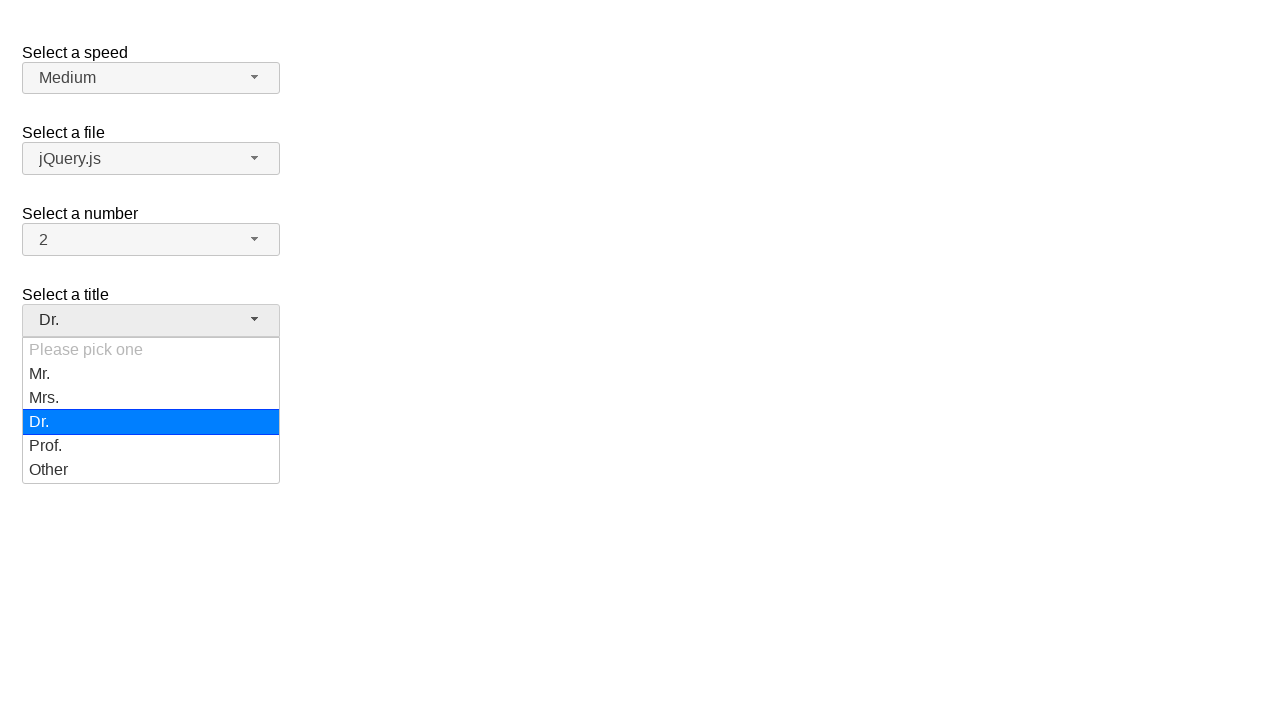

Selected 'Mrs.' from Salutation dropdown at (151, 398) on ul#salutation-menu div:has-text('Mrs.')
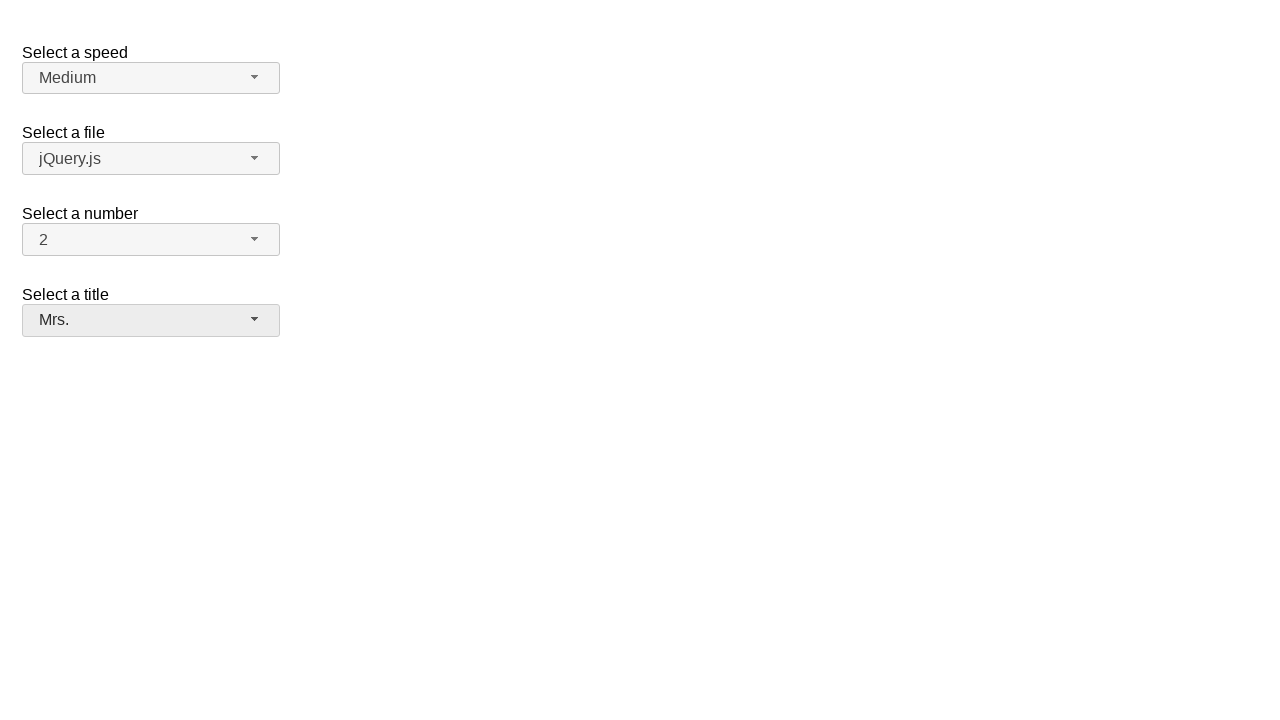

Clicked Salutation dropdown button to open menu at (151, 320) on span#salutation-button
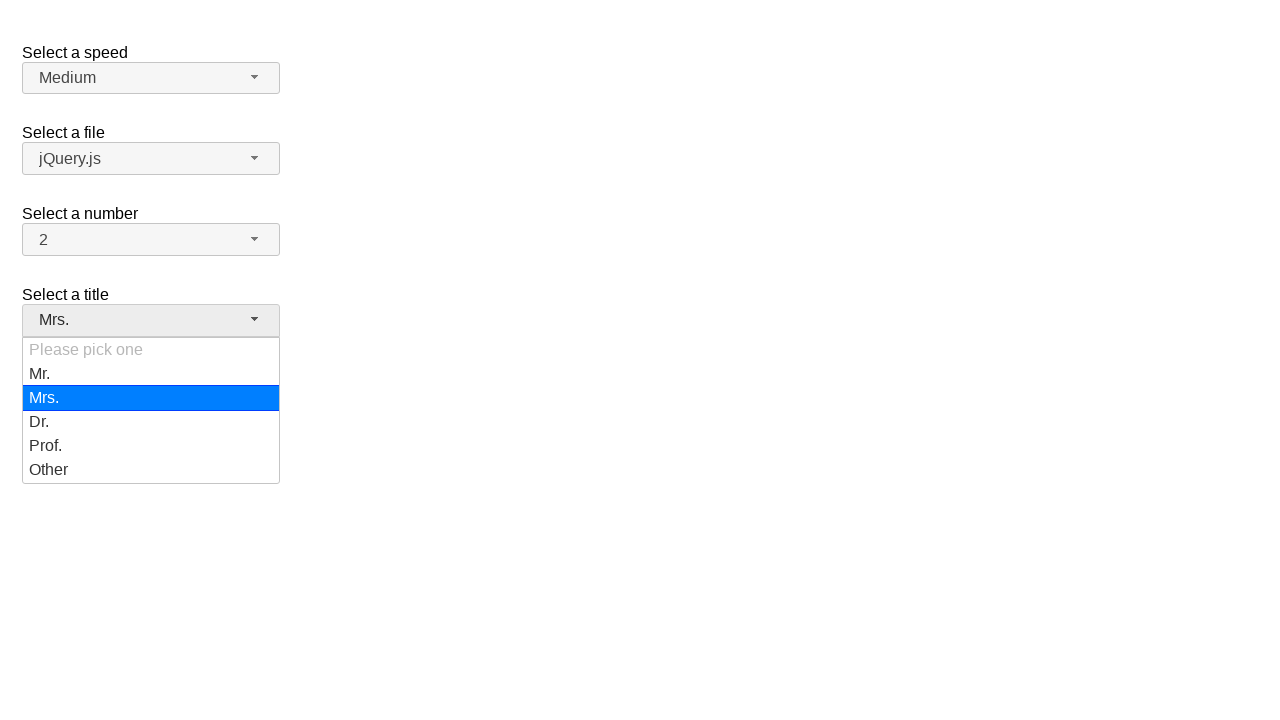

Salutation dropdown menu loaded
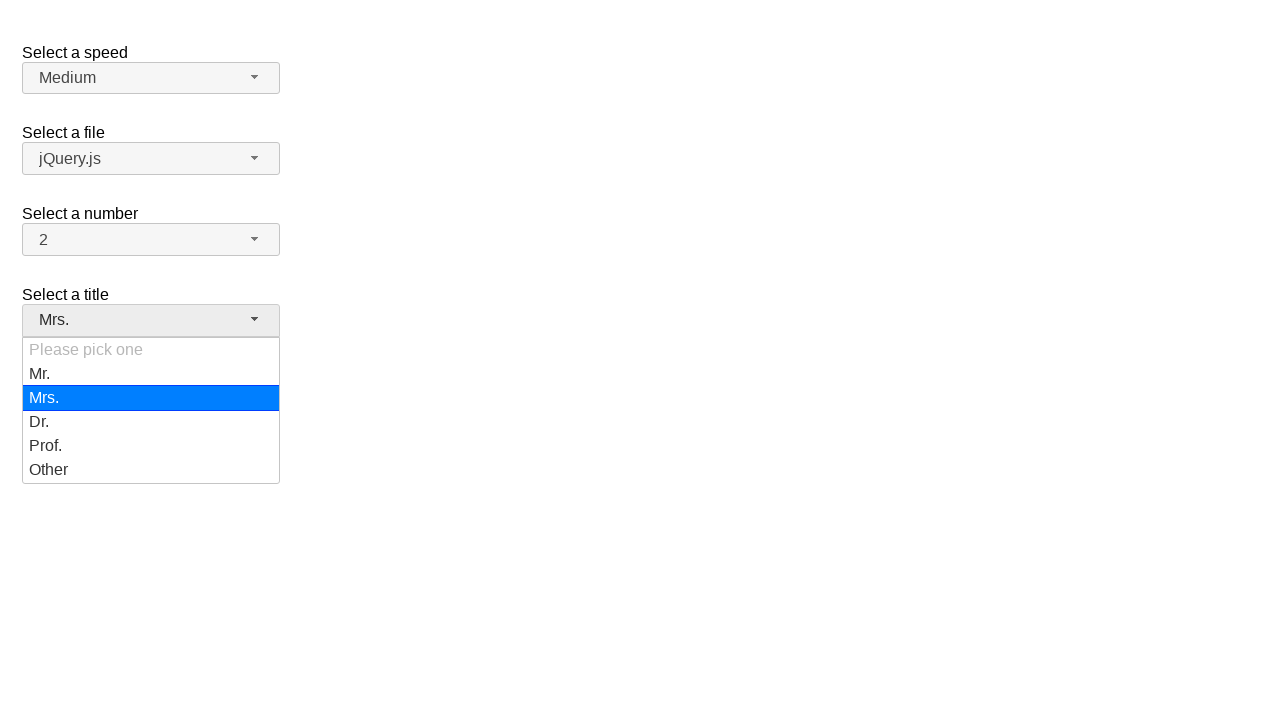

Selected 'Prof.' from Salutation dropdown at (151, 446) on ul#salutation-menu div:has-text('Prof.')
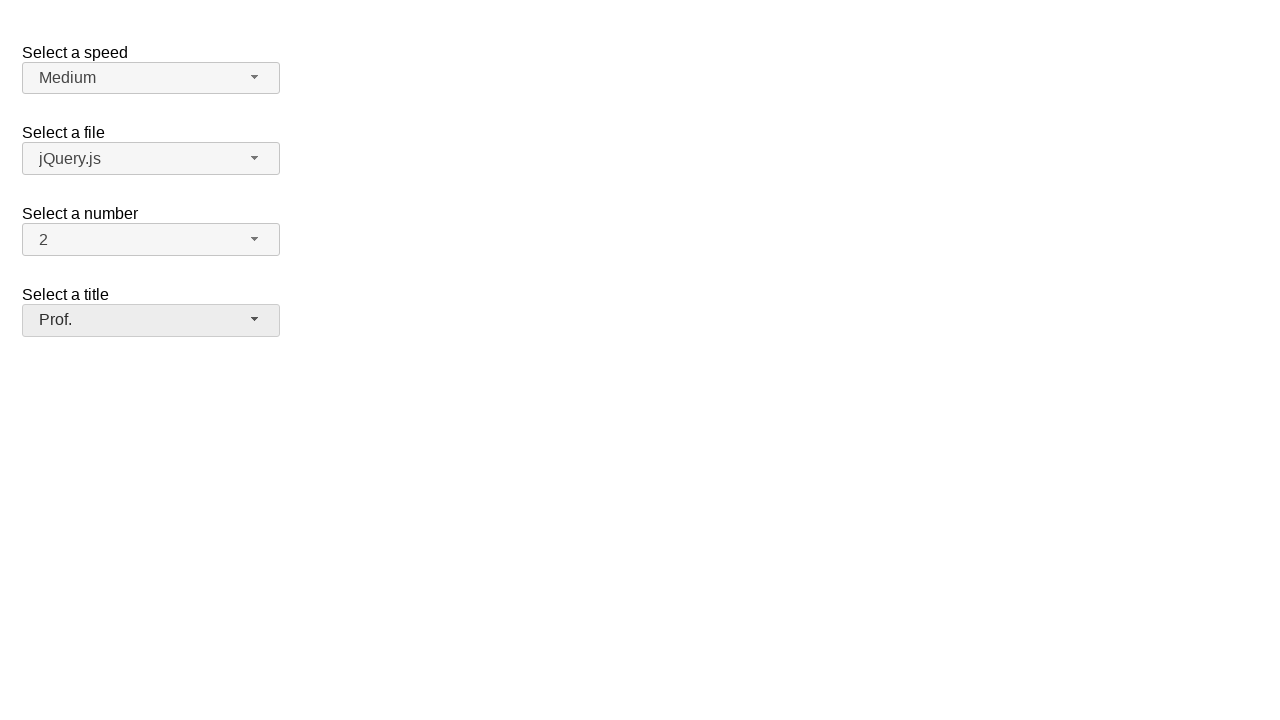

Clicked Speed dropdown button to open menu at (151, 78) on span#speed-button
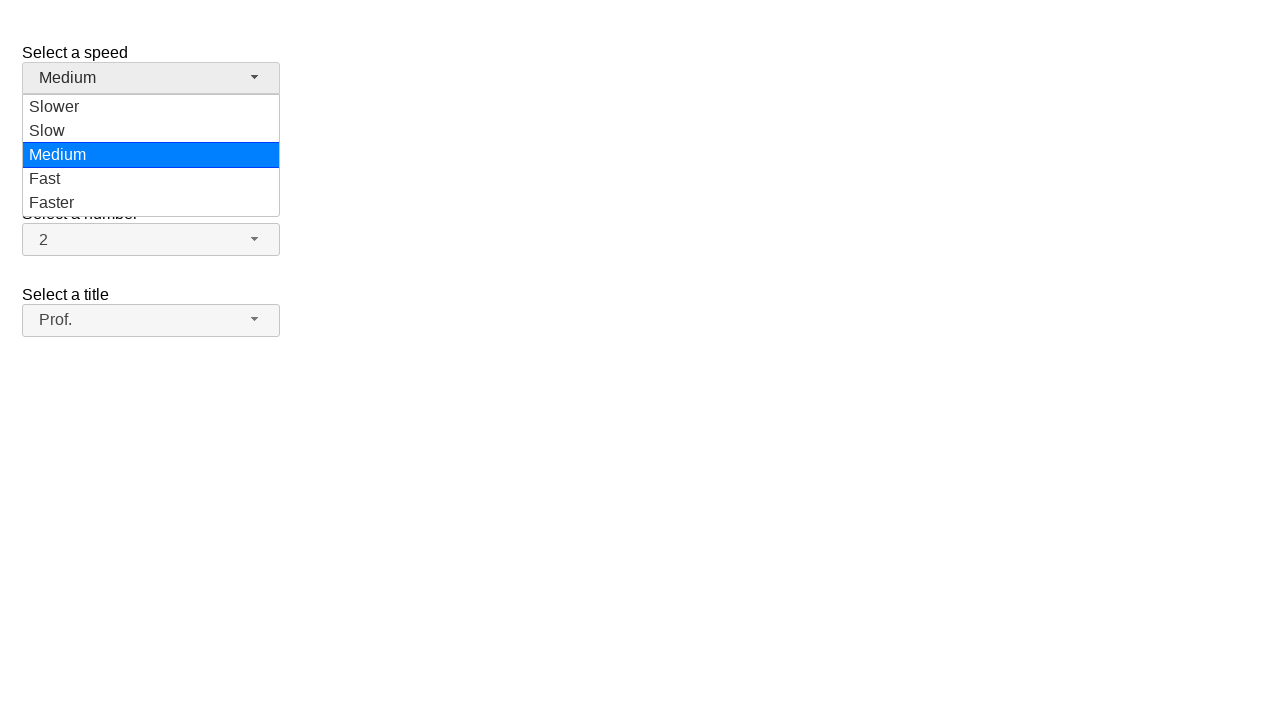

Speed dropdown menu loaded
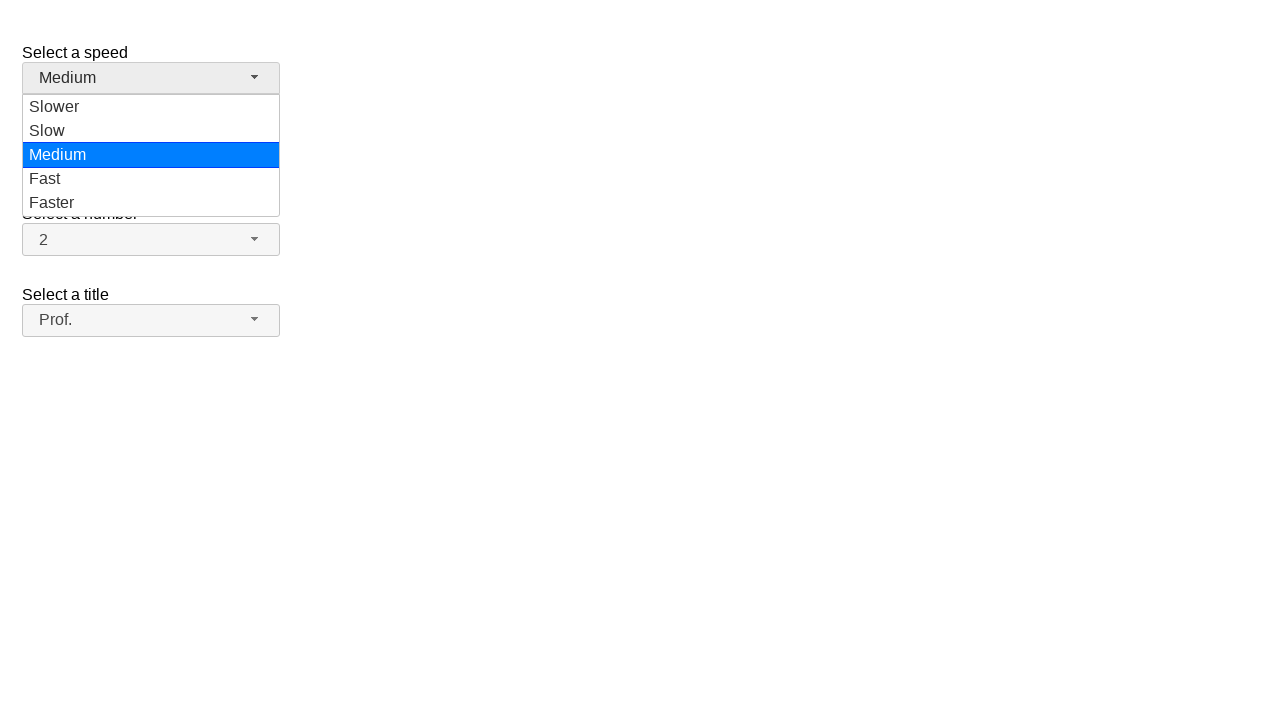

Selected 'Slow' from Speed dropdown at (151, 107) on ul#speed-menu div:has-text('Slow')
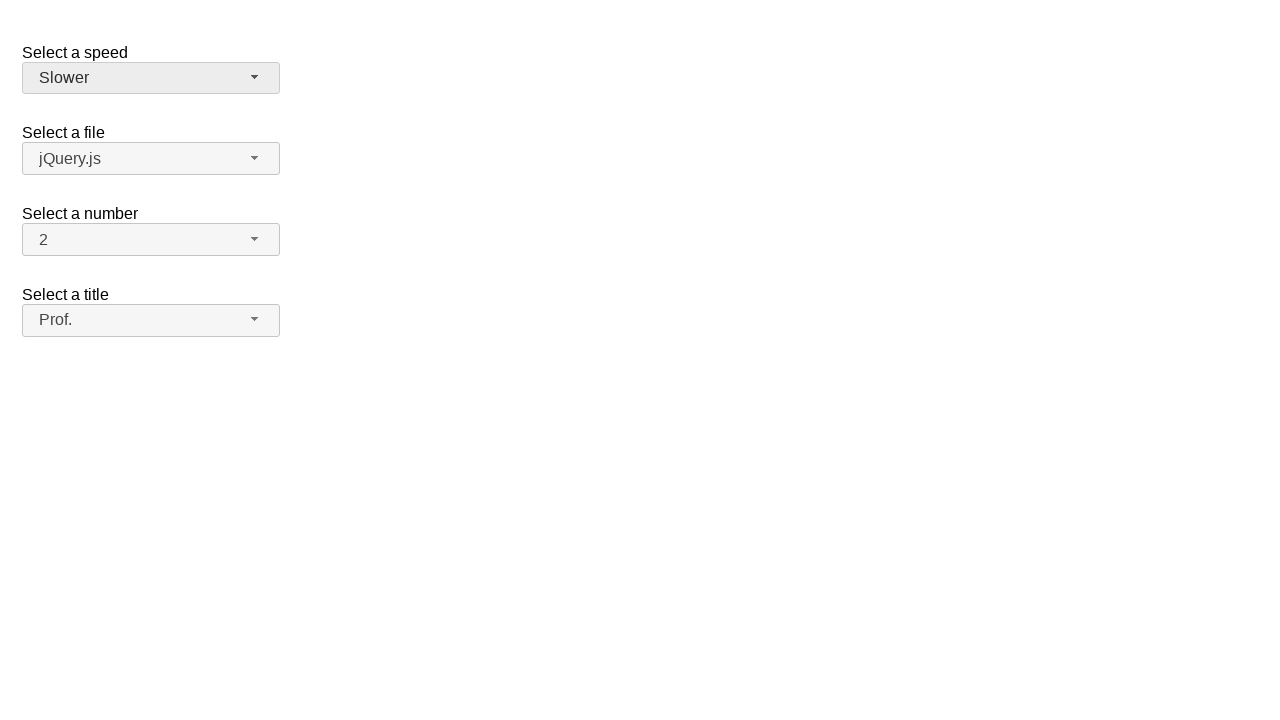

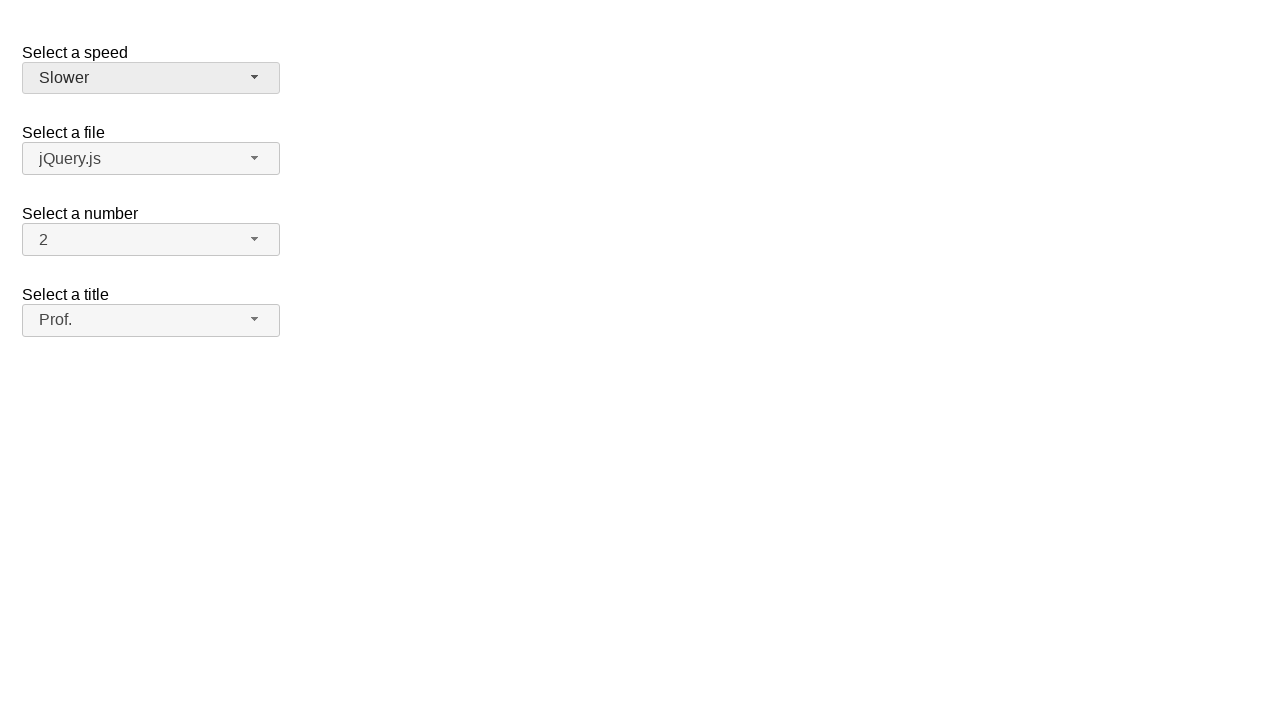